Tests that the Insider homepage loads completely by checking the document ready state using JavaScript execution

Starting URL: https://useinsider.com/

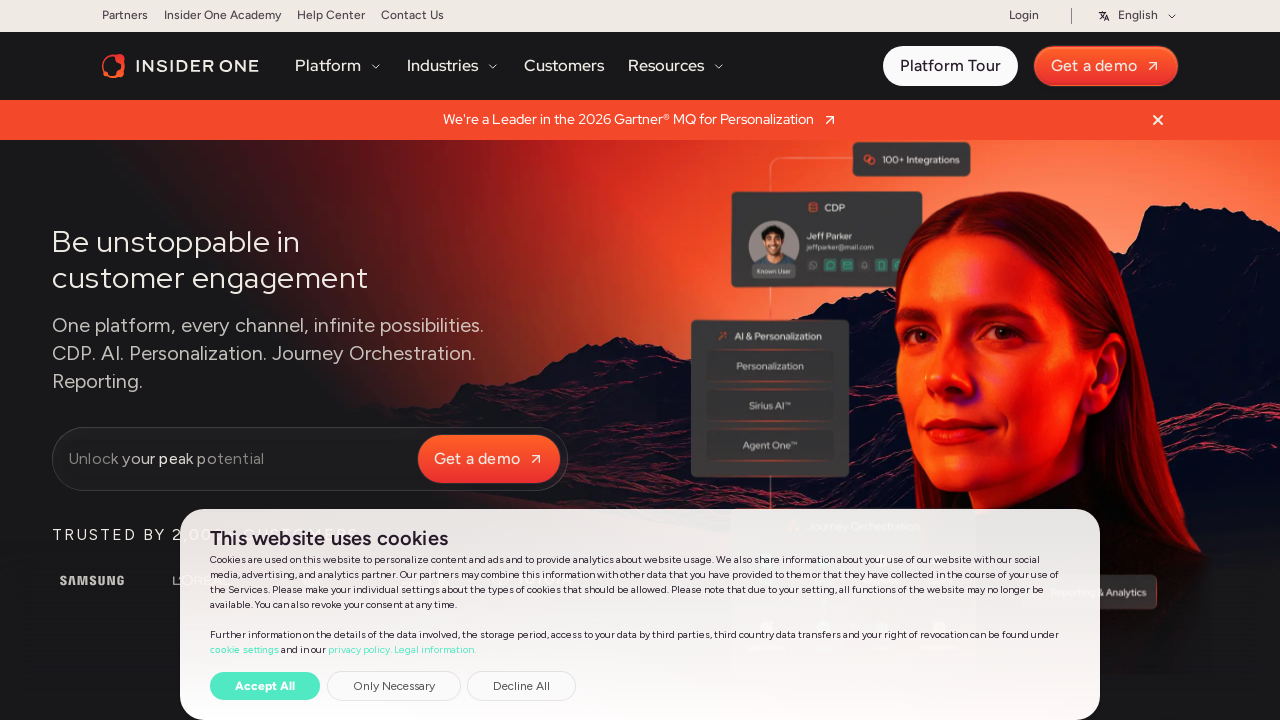

Waited for DOM content loaded state
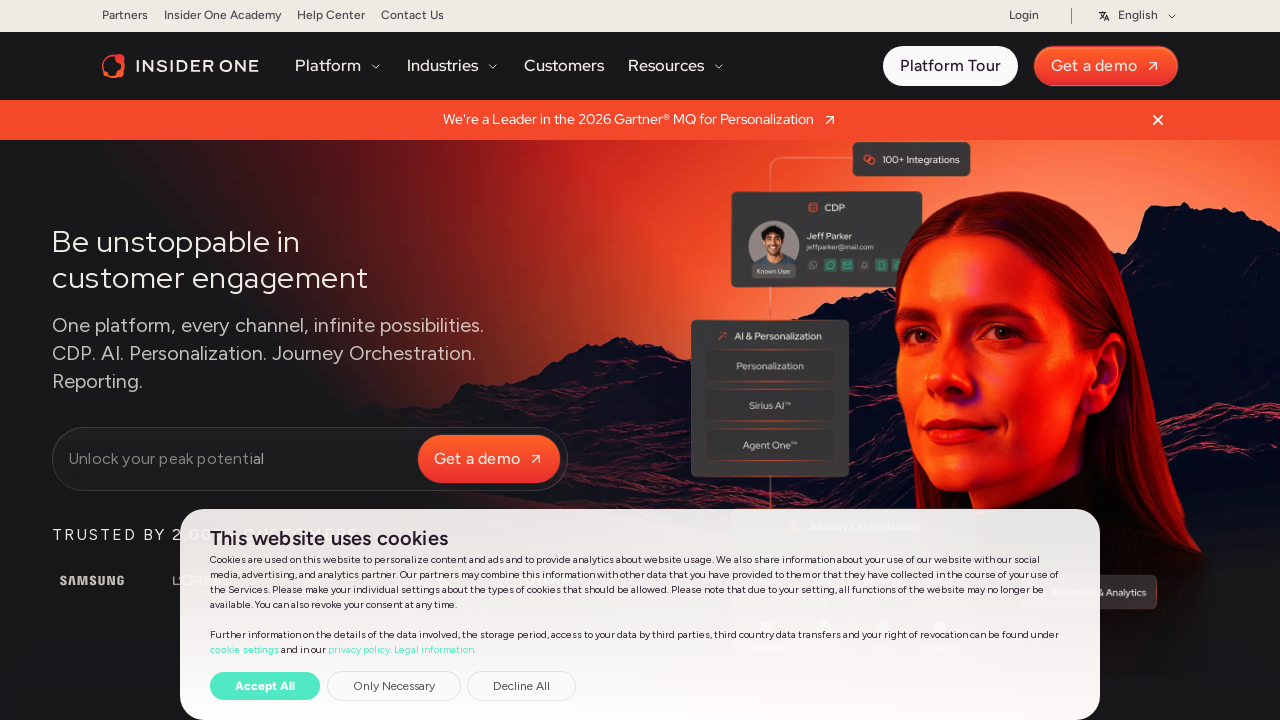

Checked document ready state: complete
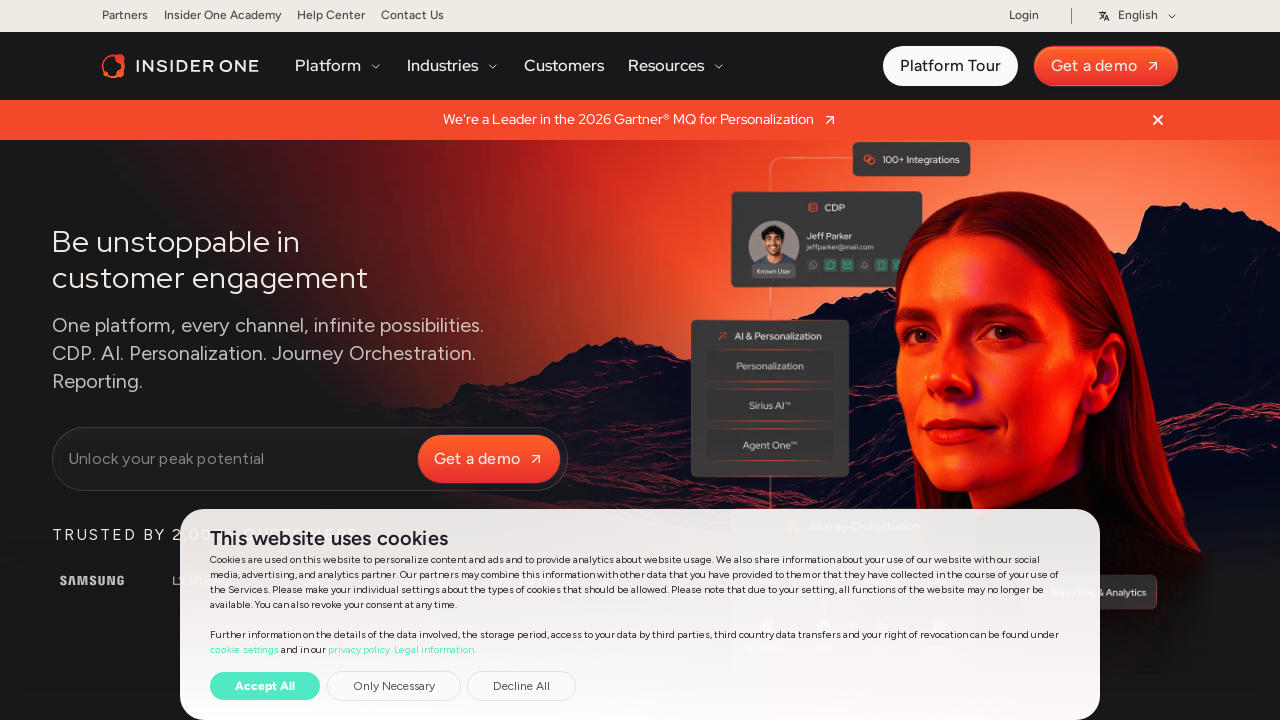

Waited for complete load state
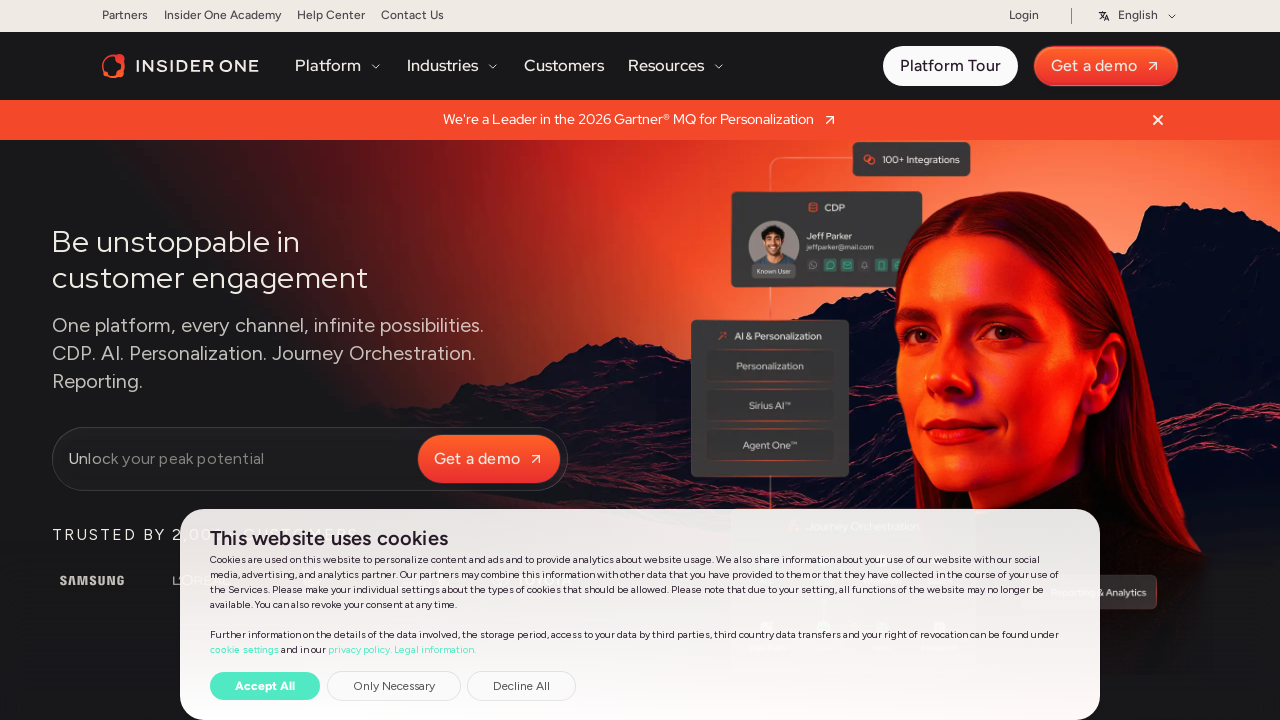

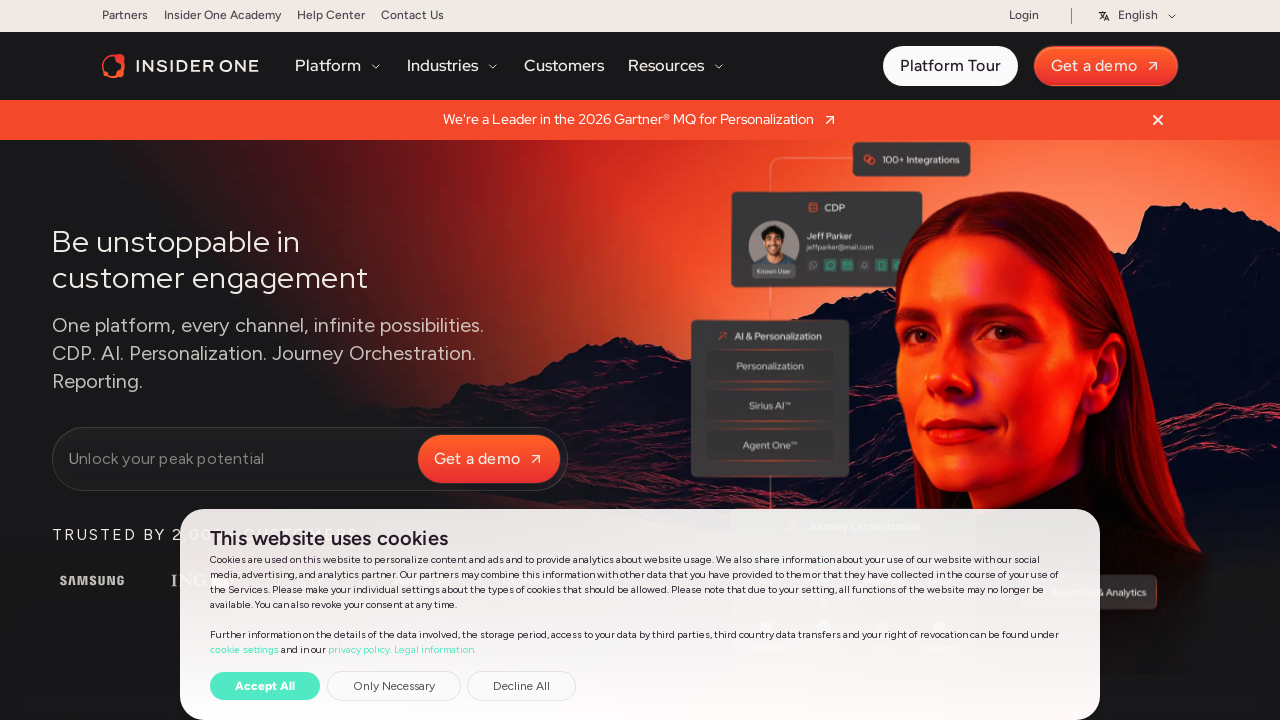